Tests the hotel listing functionality by clicking on the hotel list button and verifying that hotels are displayed on the page

Starting URL: http://hotel-v3.progmasters.hu/

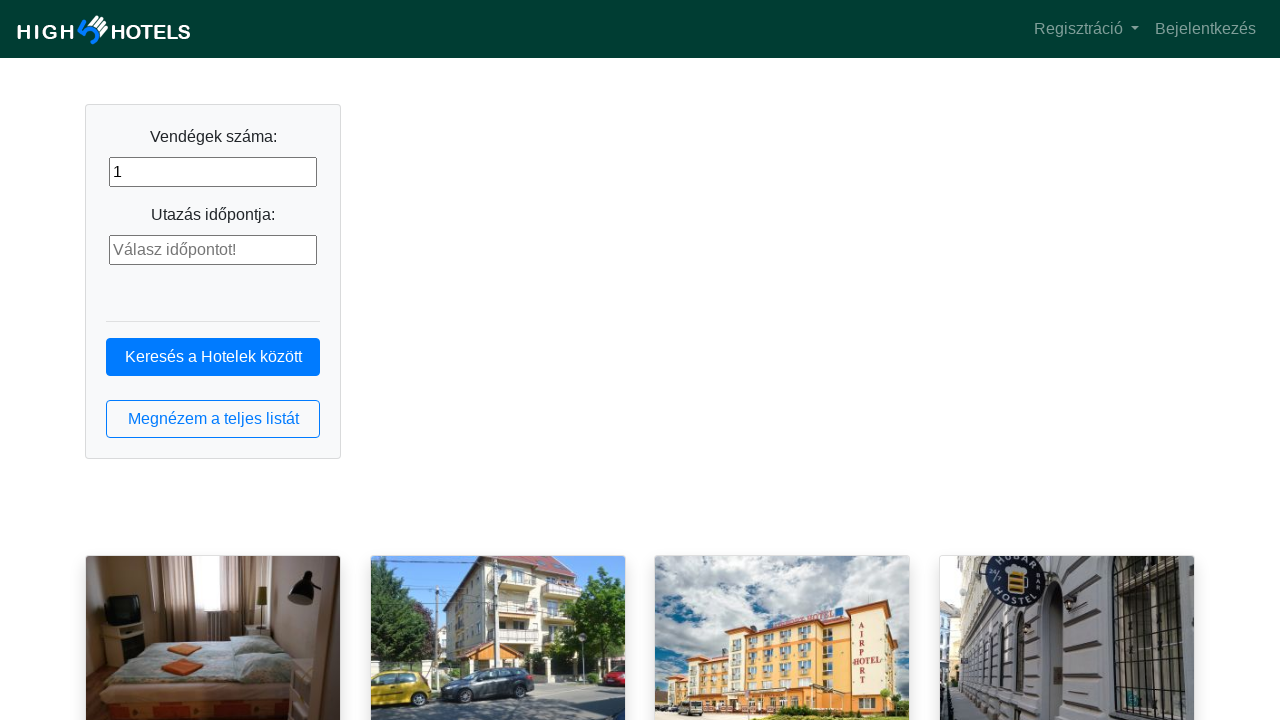

Clicked the hotel list button at (213, 419) on button.btn.btn-outline-primary.btn-block
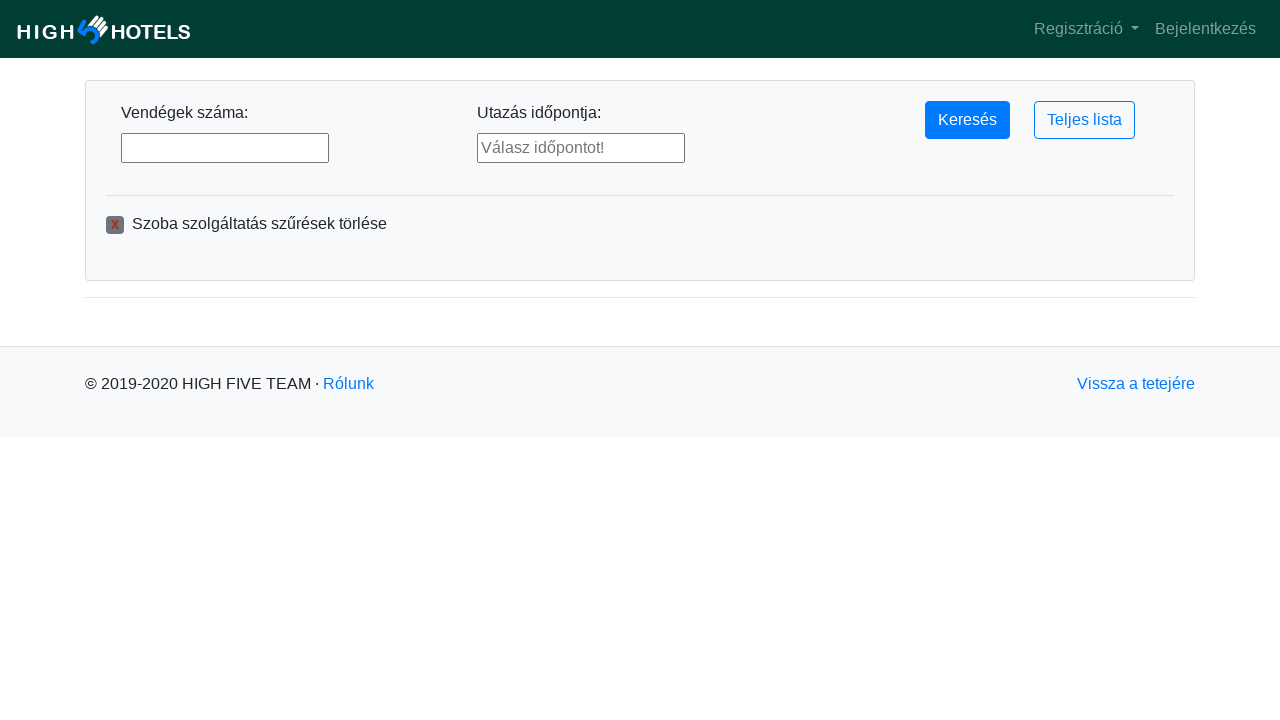

Hotel list items loaded successfully
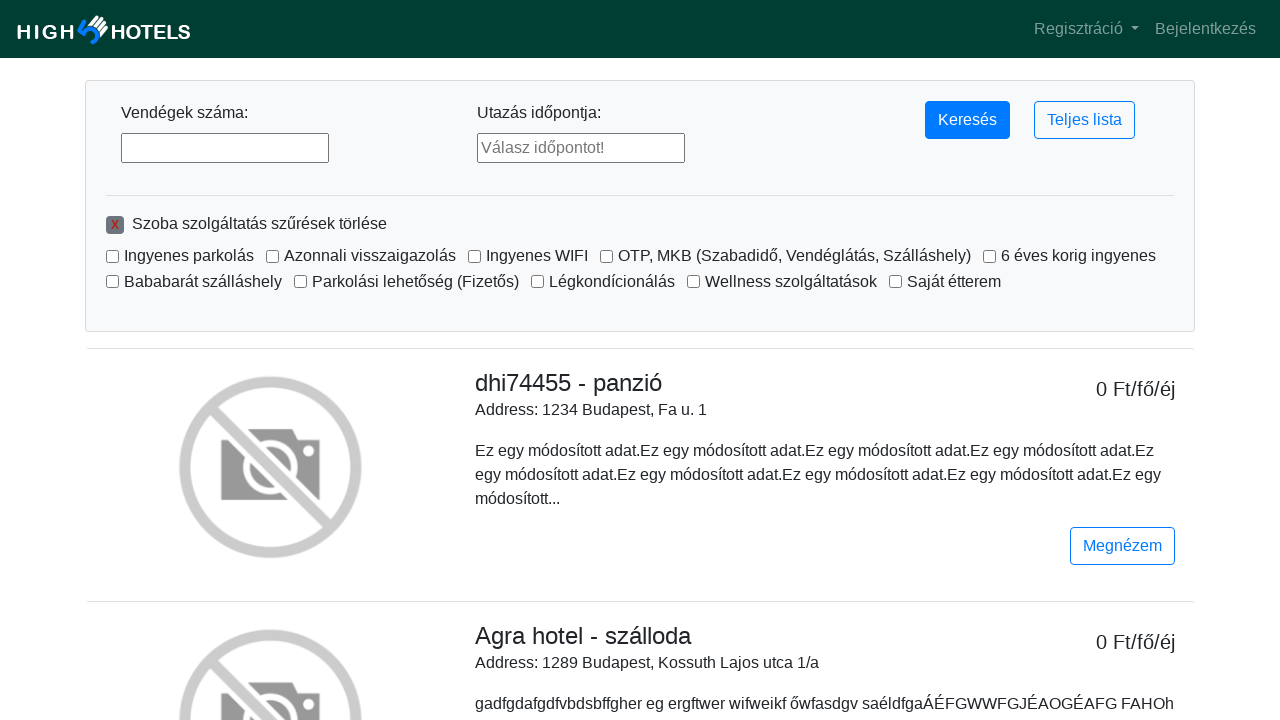

Verified hotels are displayed on the page
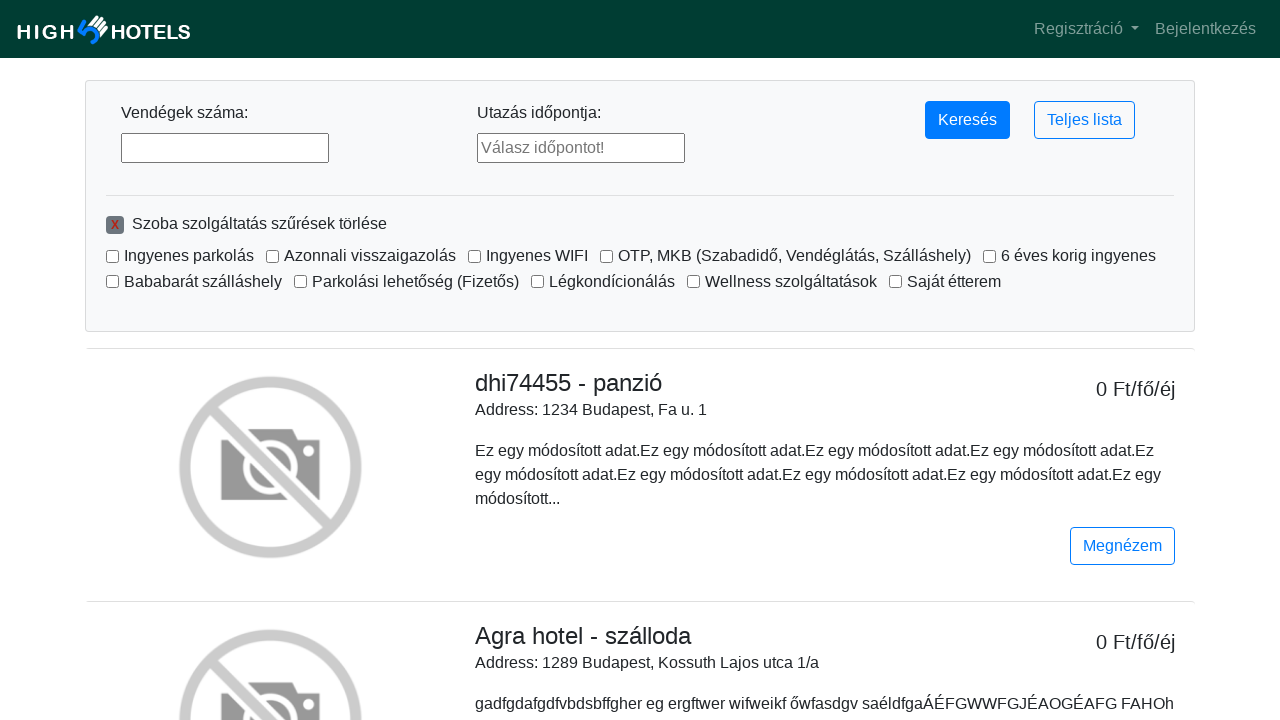

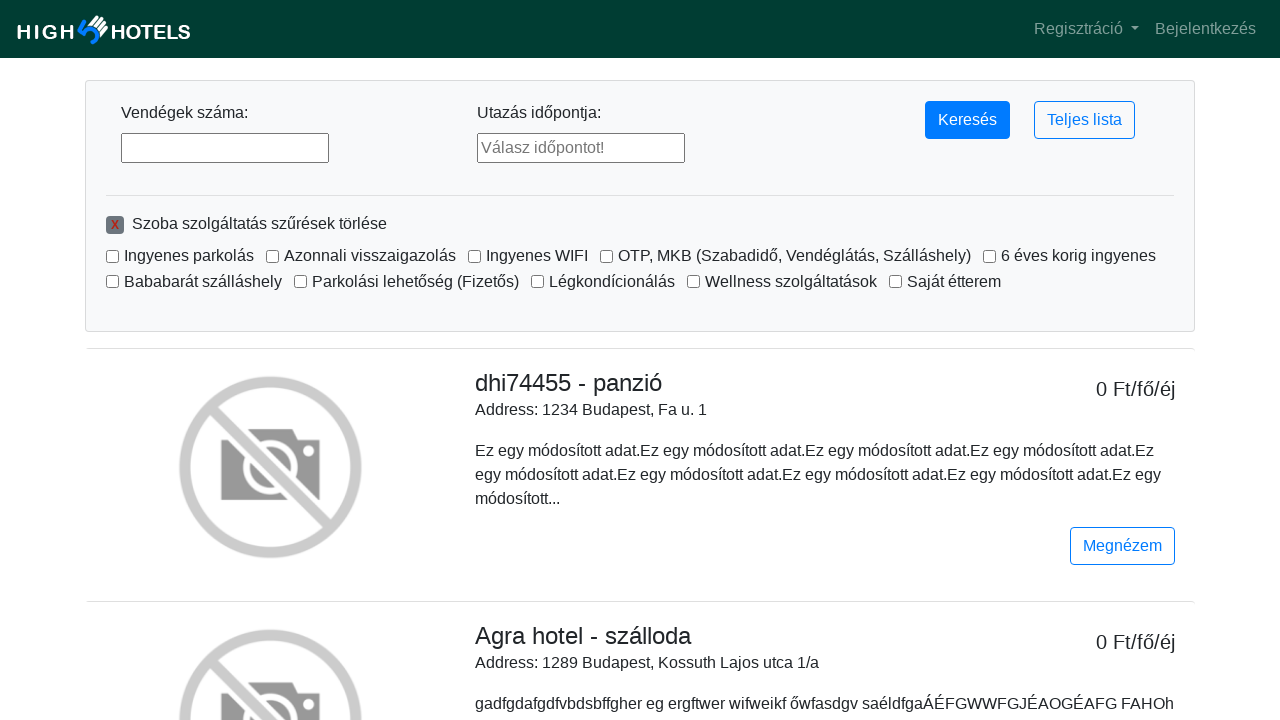